Tests a loading images page by waiting for a spinner to disappear and then verifying that an award image element is present and has a source attribute

Starting URL: https://bonigarcia.dev/selenium-webdriver-java/loading-images.html

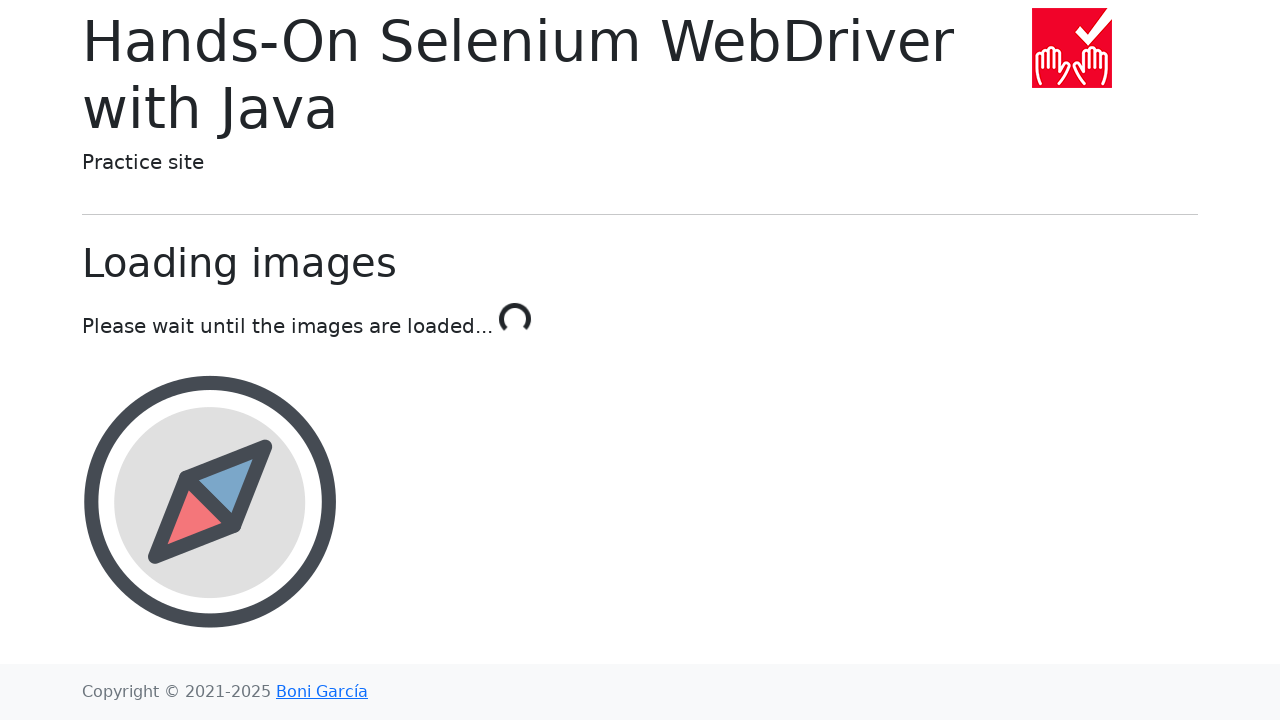

Loading spinner disappeared after waiting
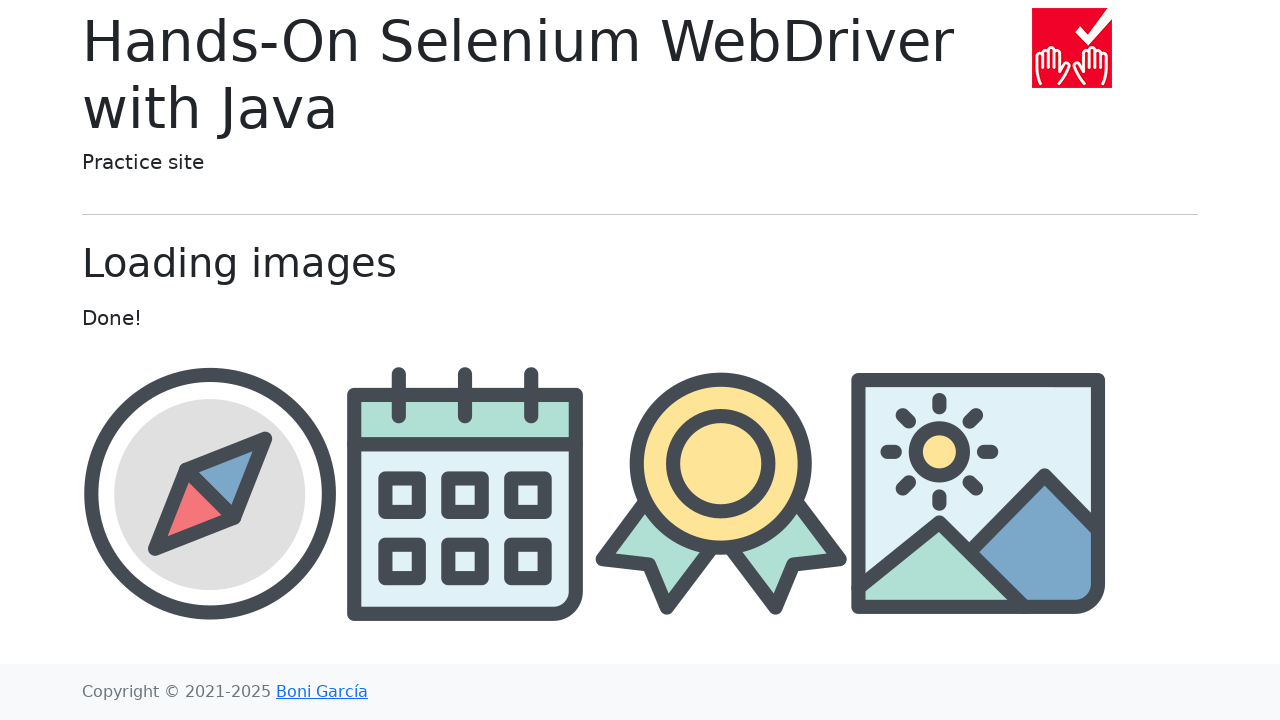

Located award image element
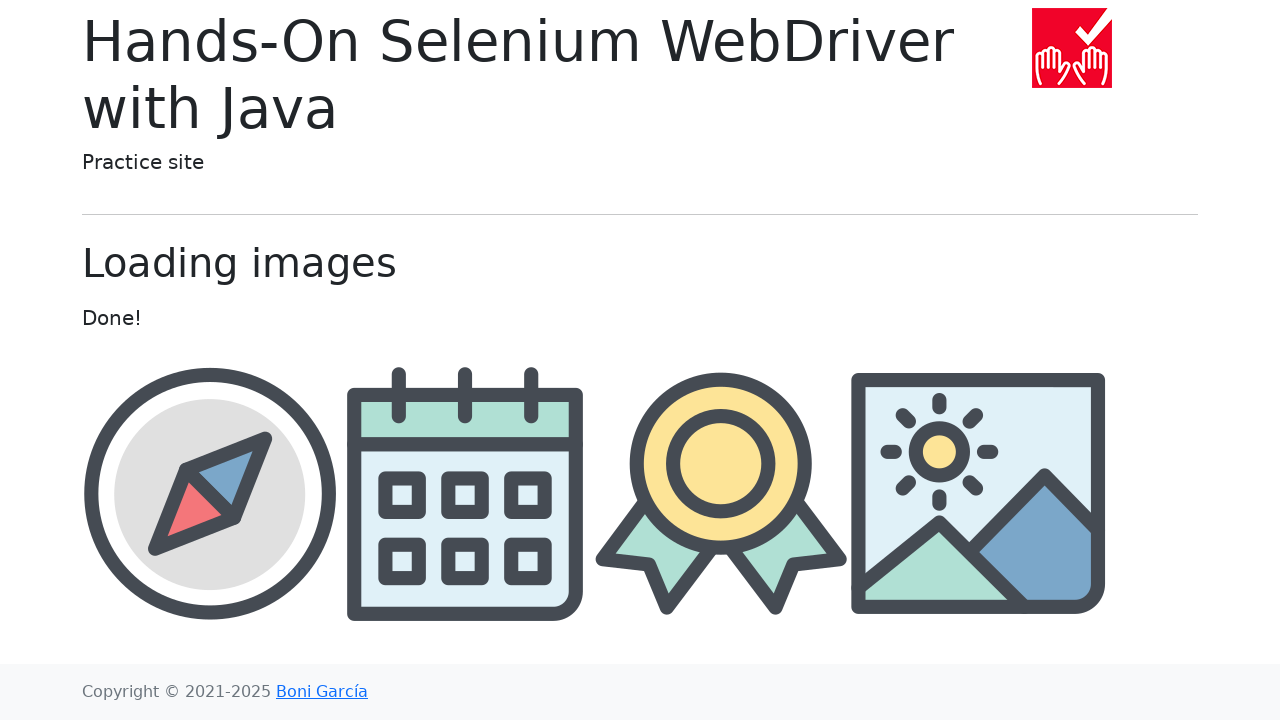

Award image became visible
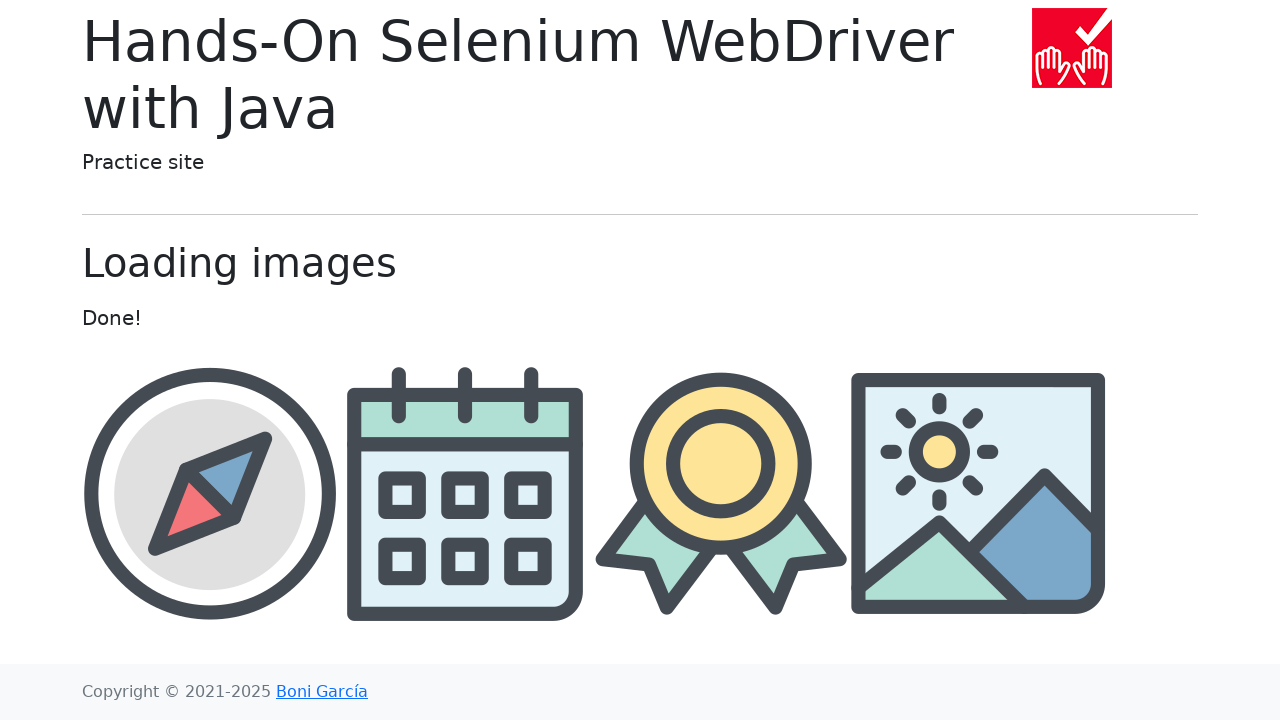

Retrieved award image source attribute: img/award.png
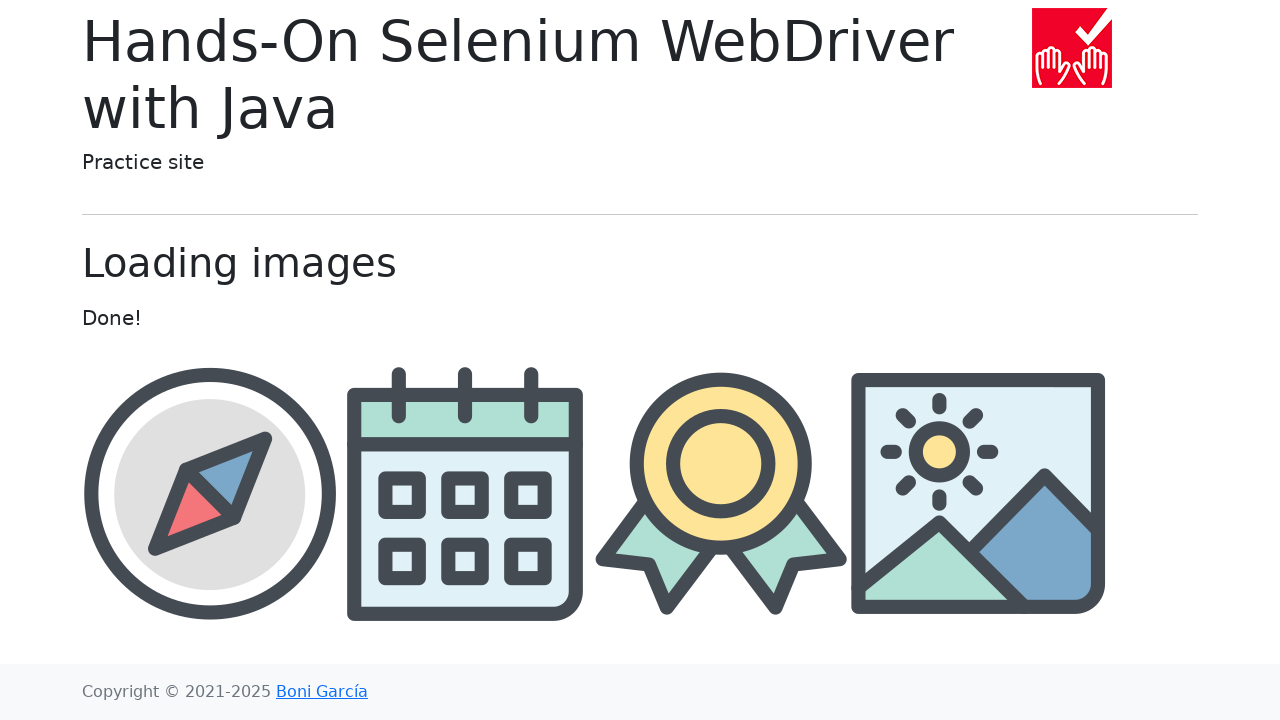

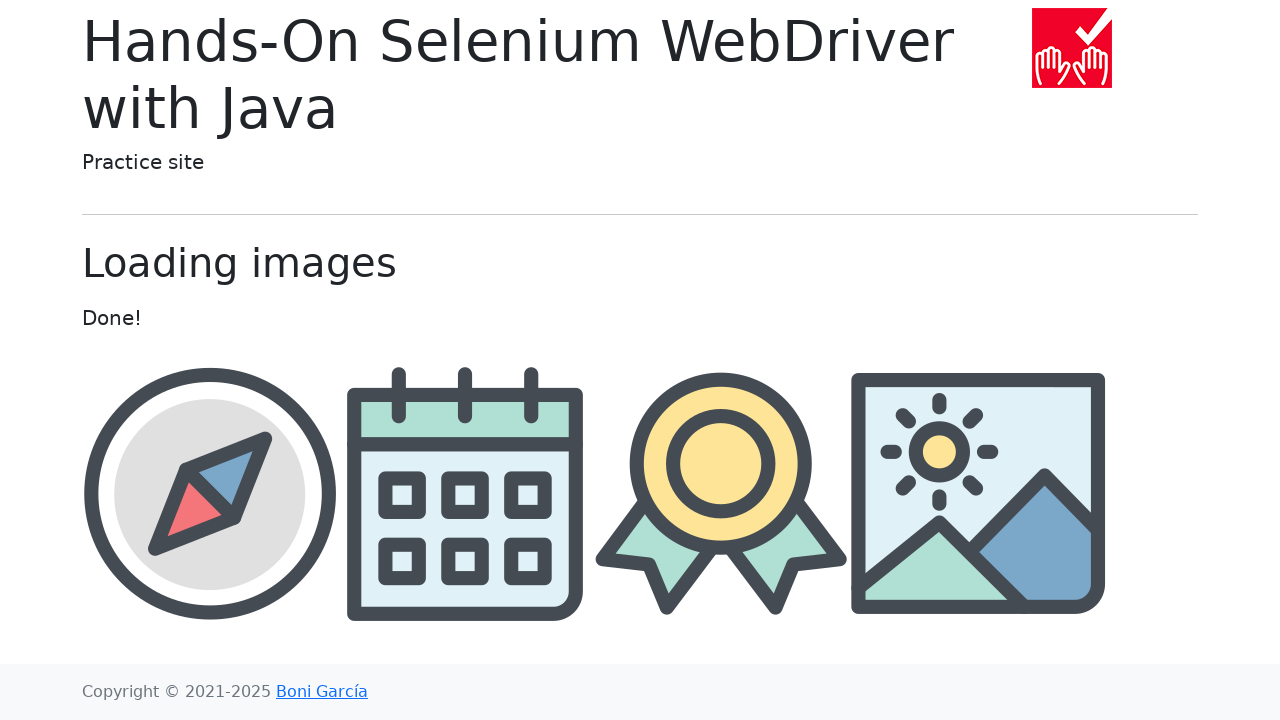